Tests an e-commerce site by searching for products containing "ca", adding specific items to cart, and verifying the brand logo text

Starting URL: https://rahulshettyacademy.com/seleniumPractise/#/

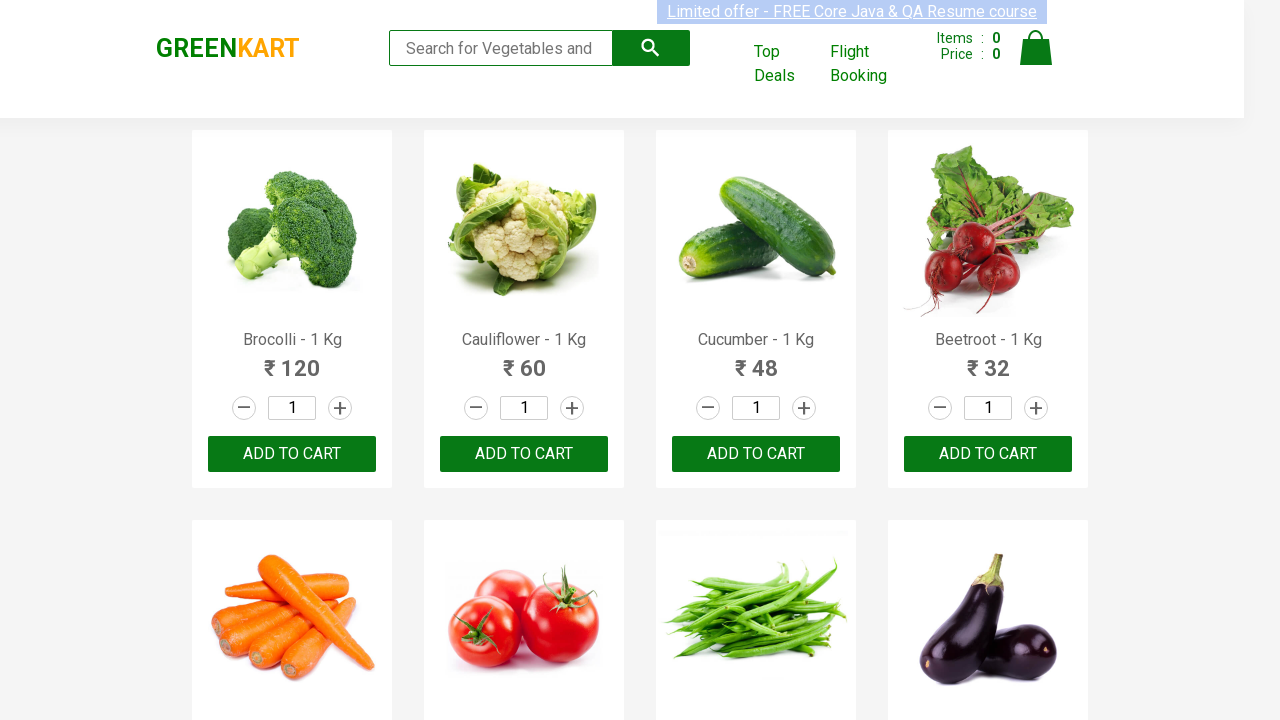

Filled search field with 'ca' on .search-keyword
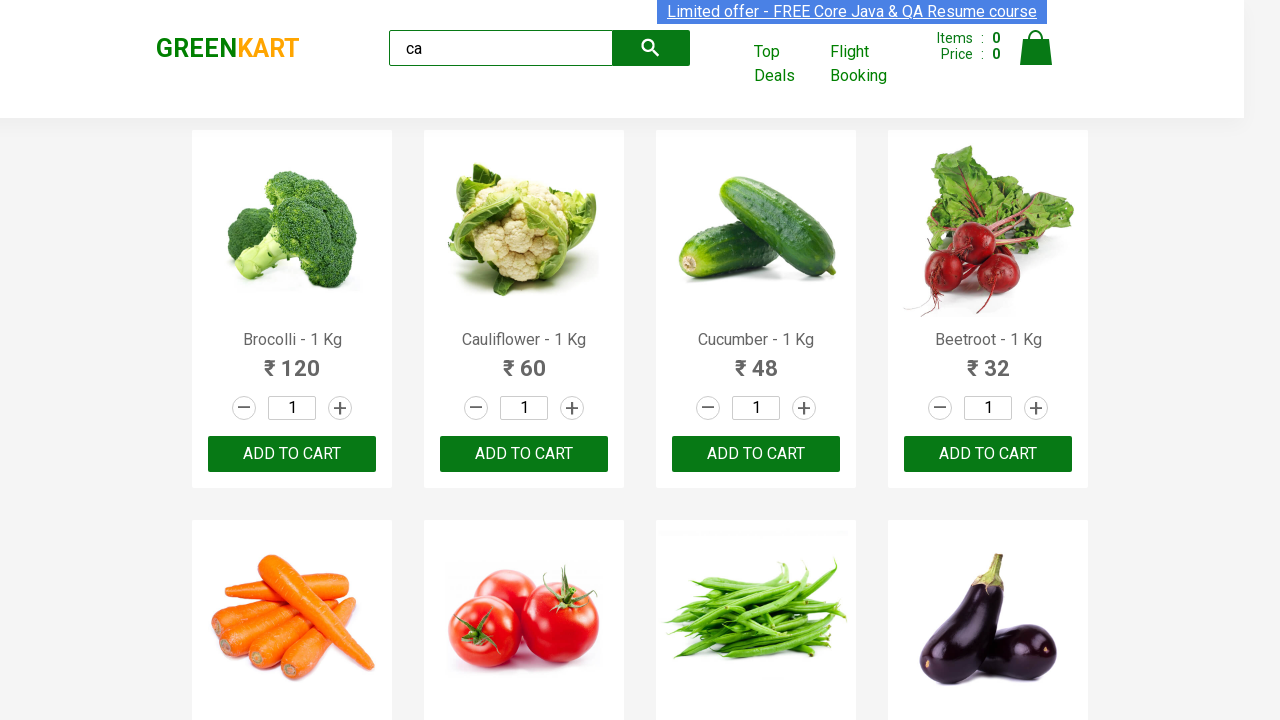

Waited for filtered products to appear
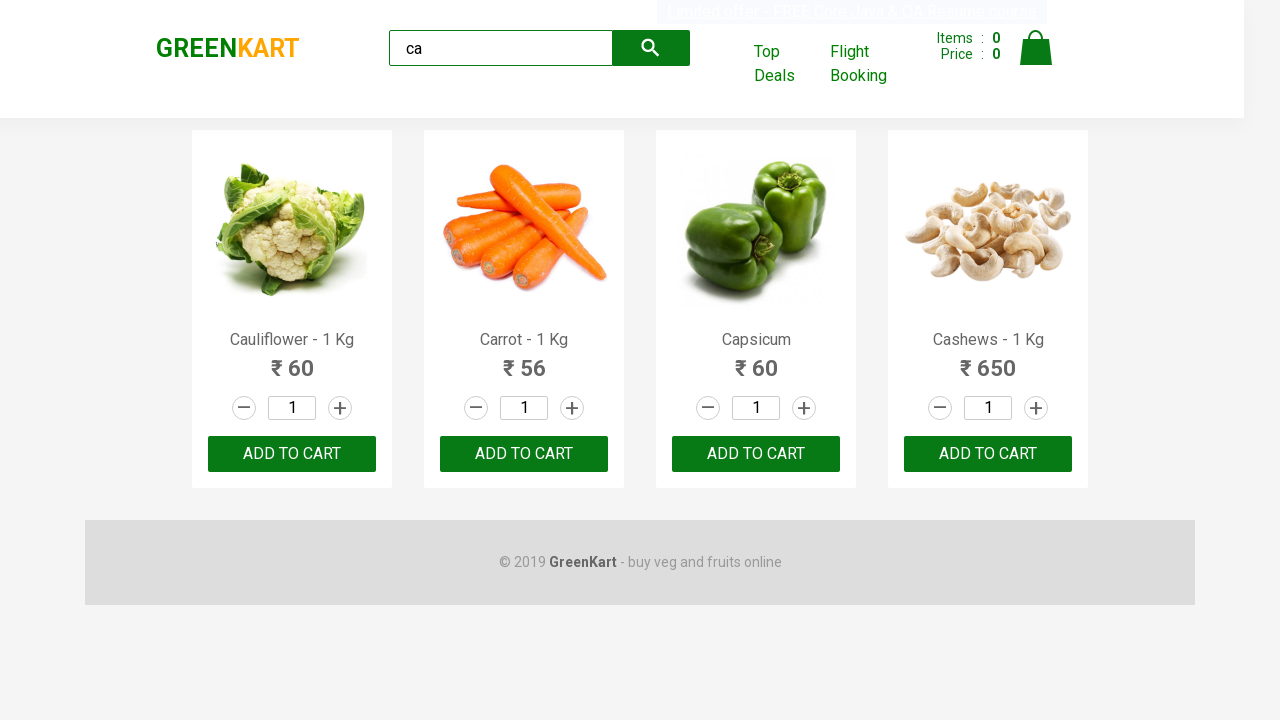

Clicked ADD TO CART for the second visible product at (524, 454) on .products .product >> nth=1 >> text=ADD TO CART
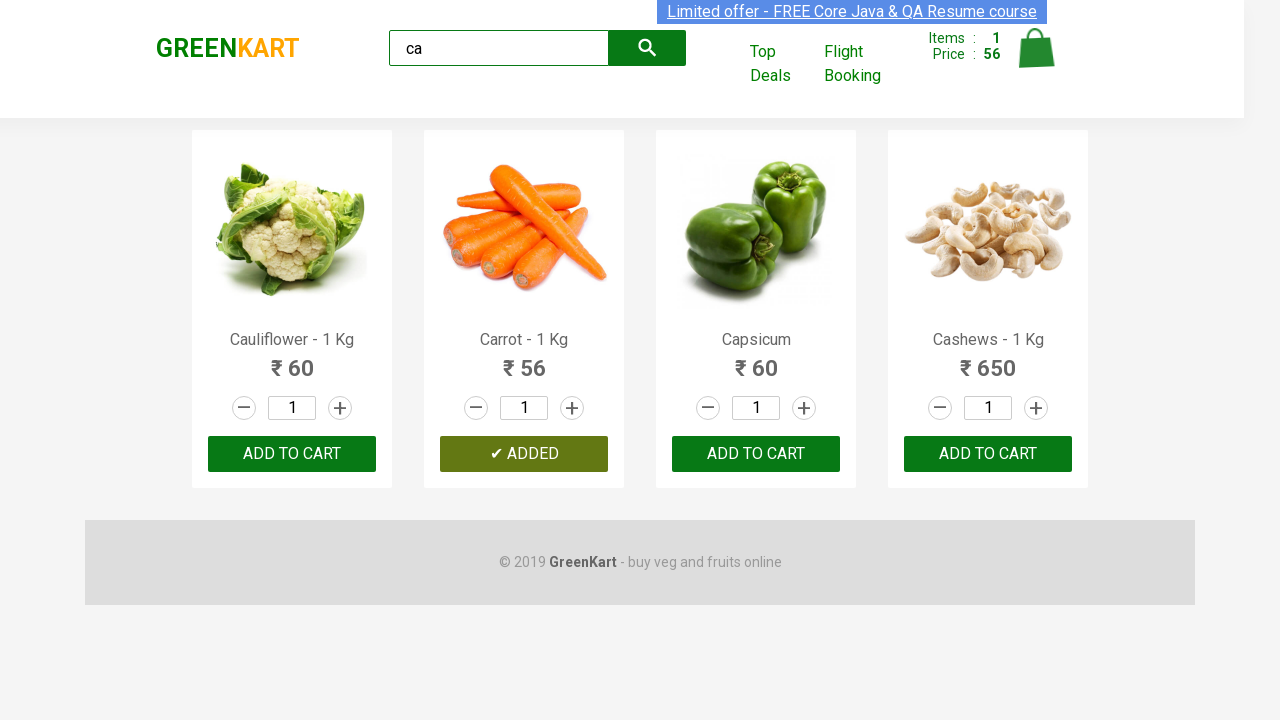

Clicked ADD TO CART for Cashews product at (988, 454) on .products .product >> nth=3 >> text=ADD TO CART
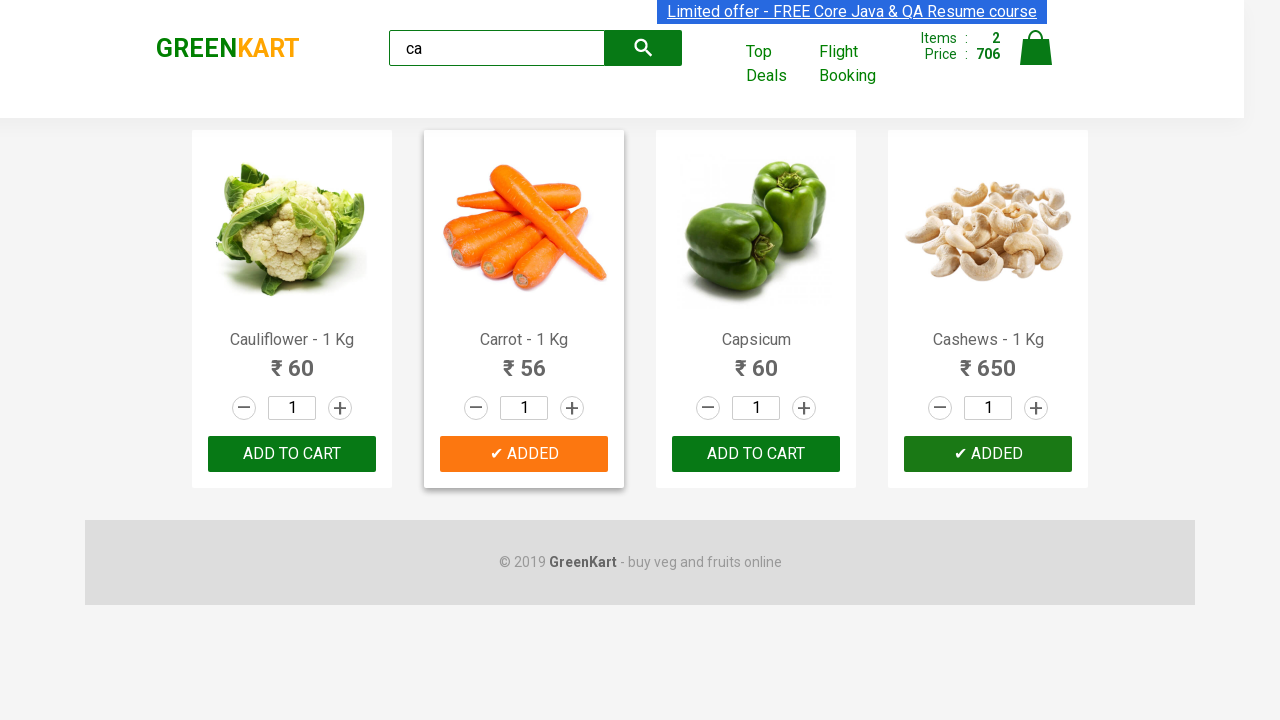

Verified brand logo text equals 'GREENKART'
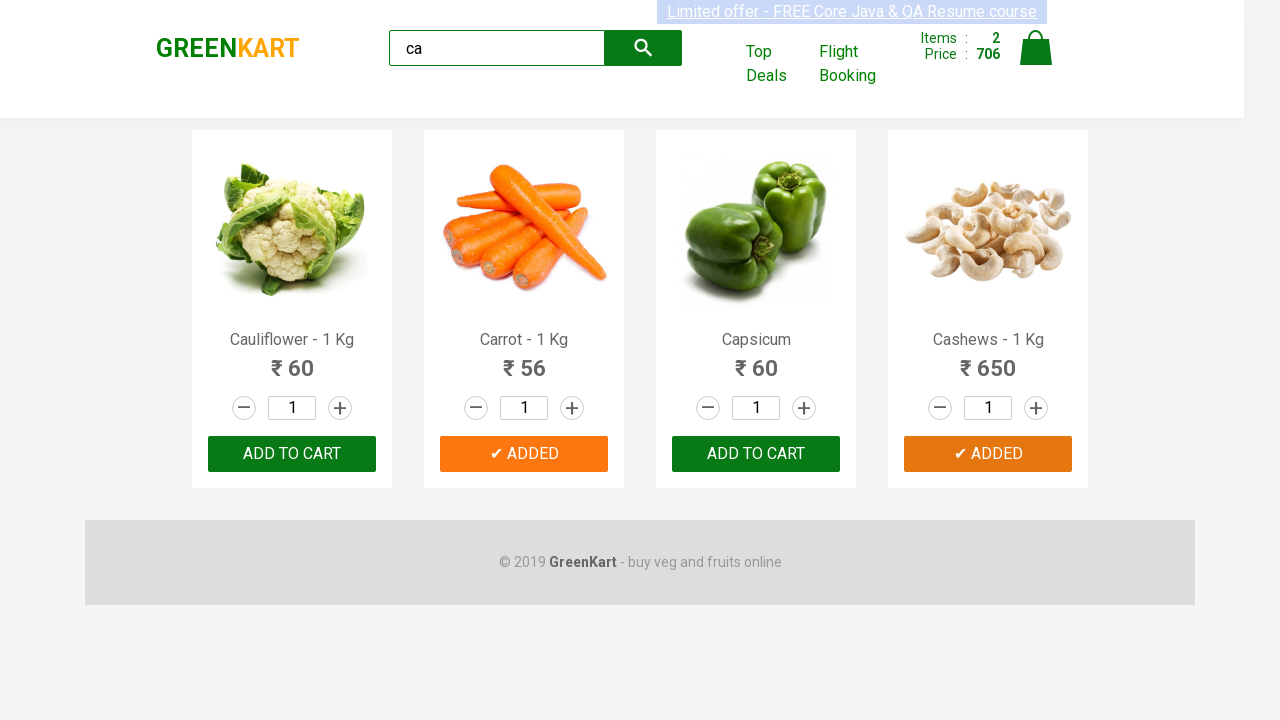

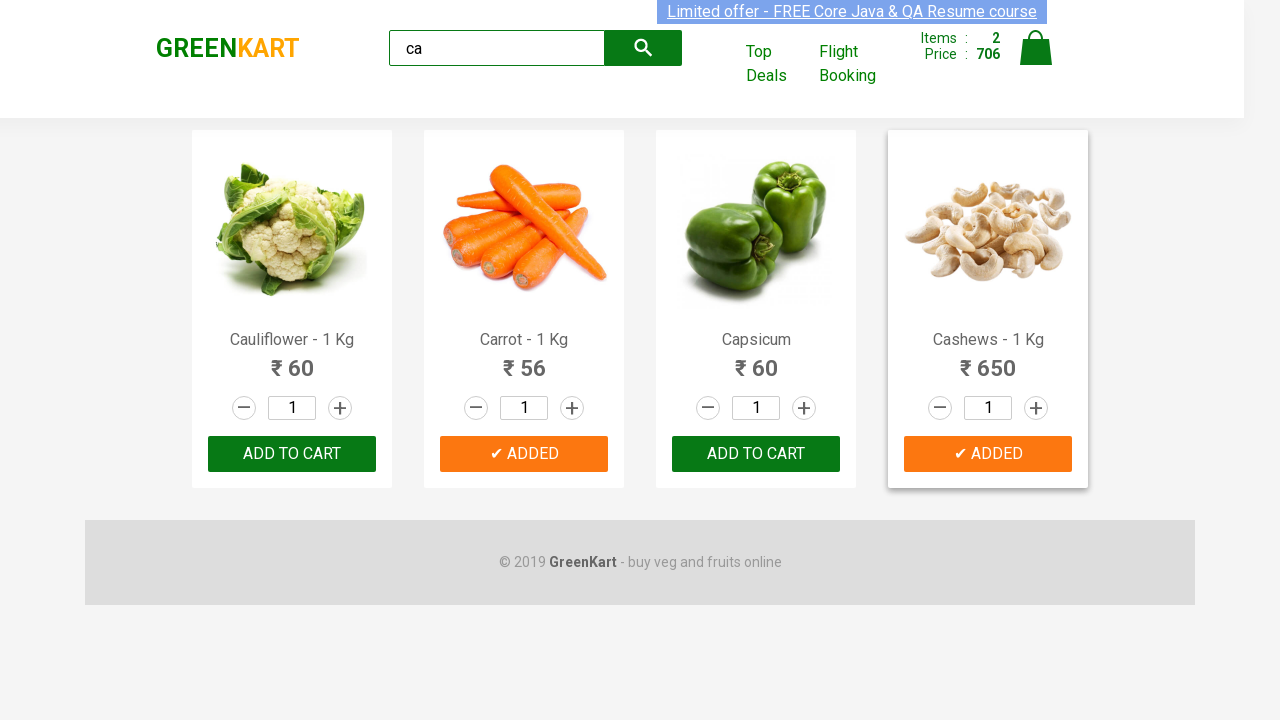